Tests navigation and window handling on Firstcry website by scrolling to footer, opening category links in new tabs, and switching between windows

Starting URL: https://www.firstcry.com/

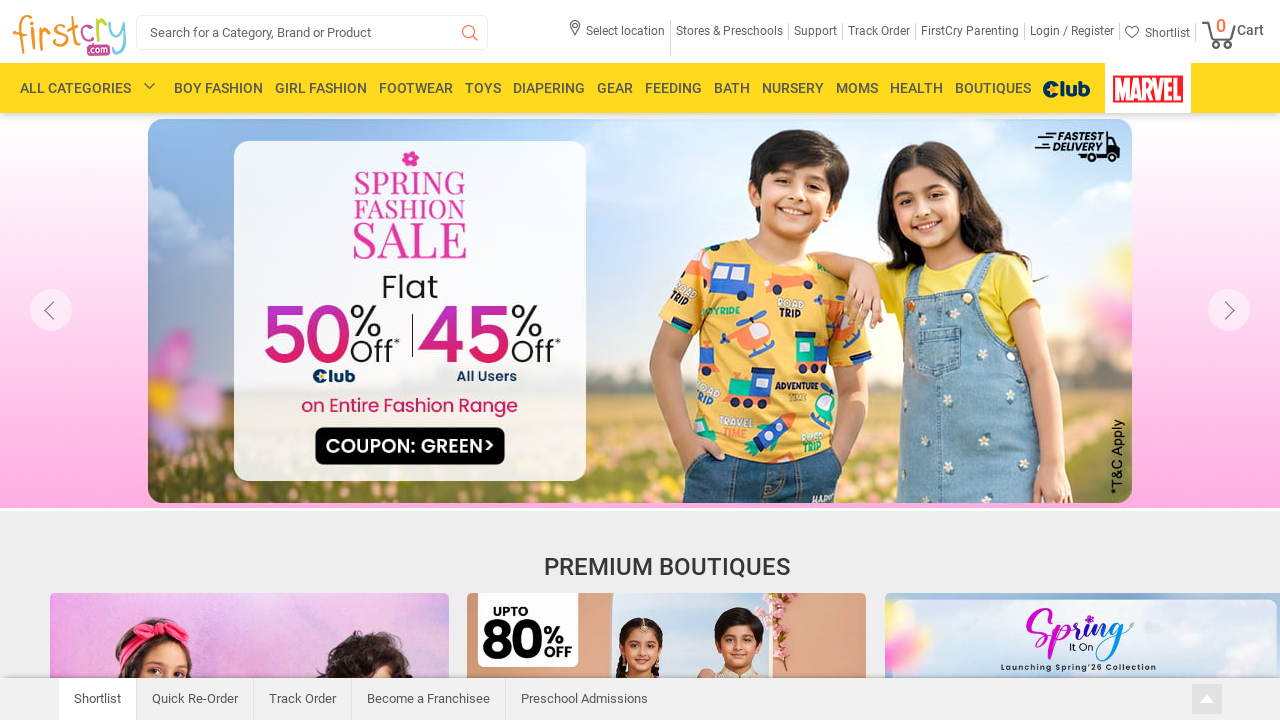

Scrolled to footer element with class 'fctr liquid_header_main'
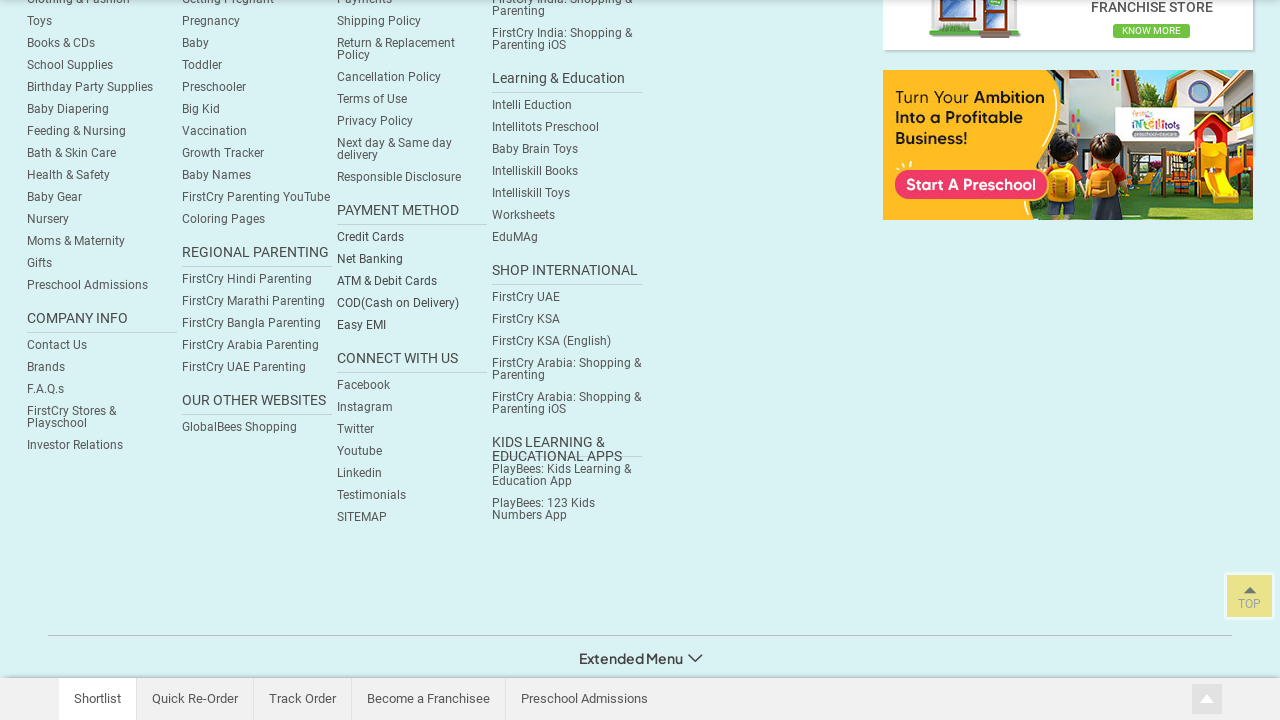

Located CATEGORIES section and retrieved all category links
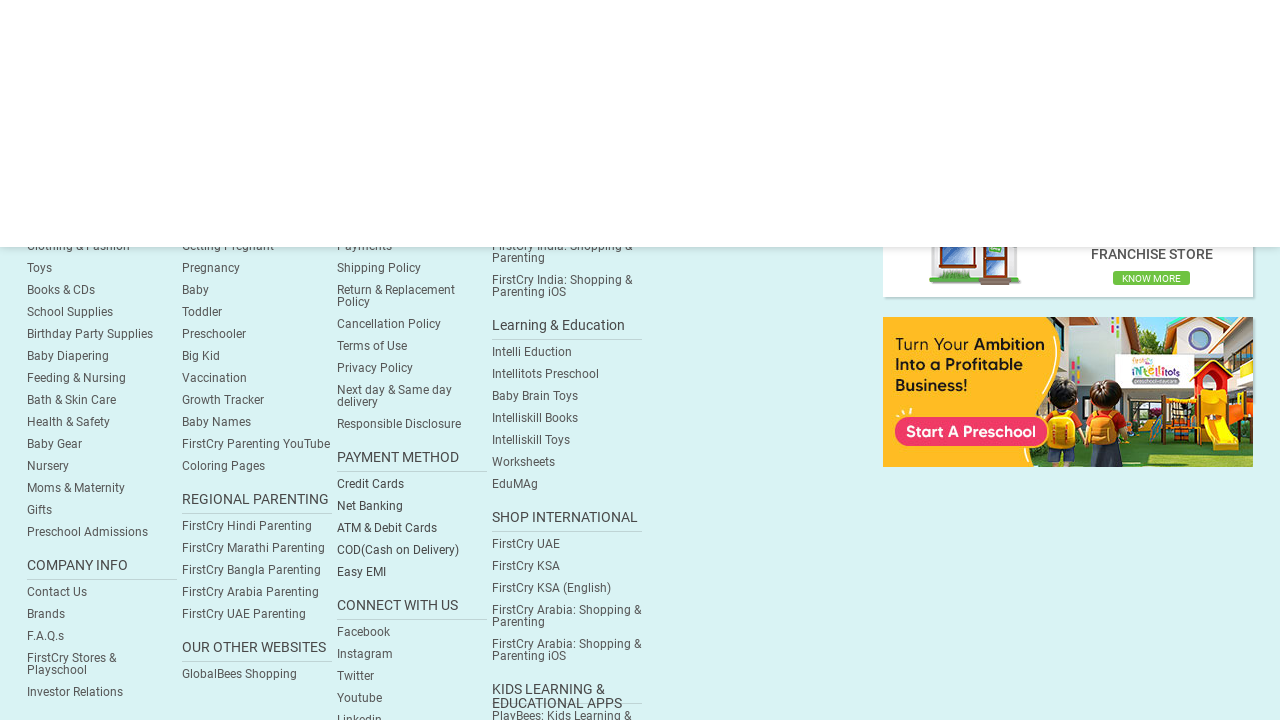

Retrieved all open pages from context (1 total pages)
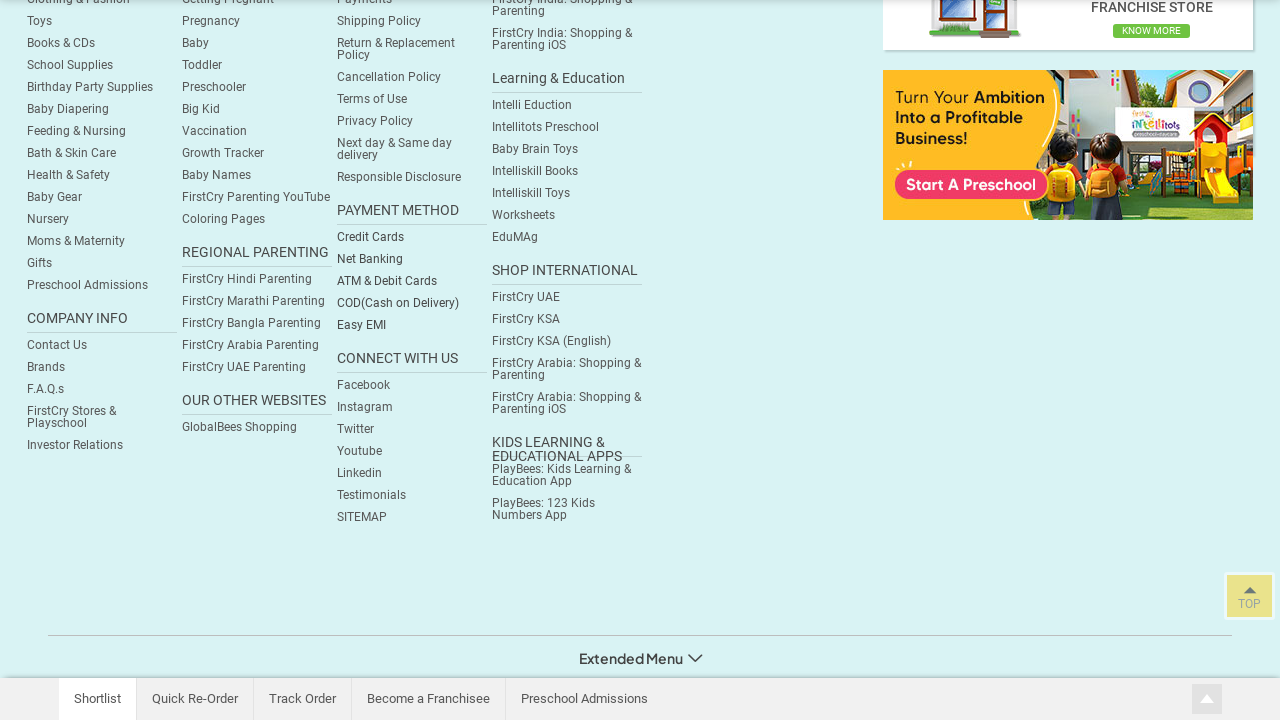

Returned to original Firstcry homepage
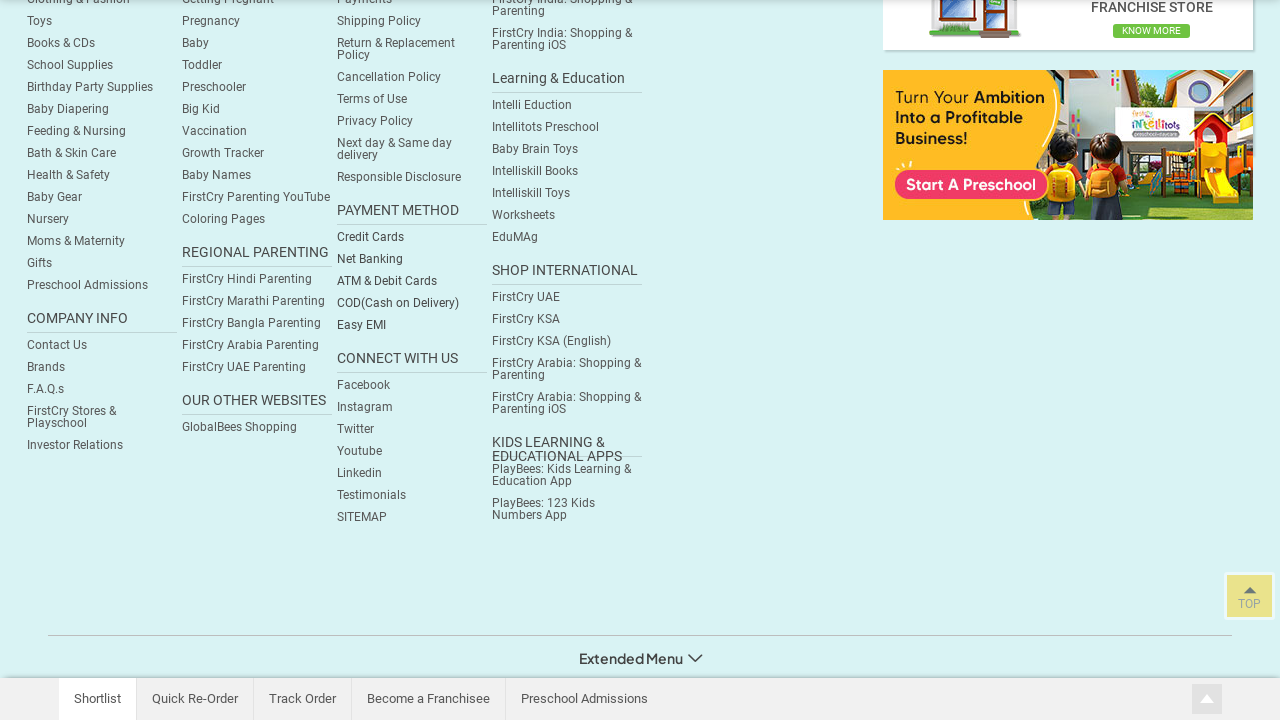

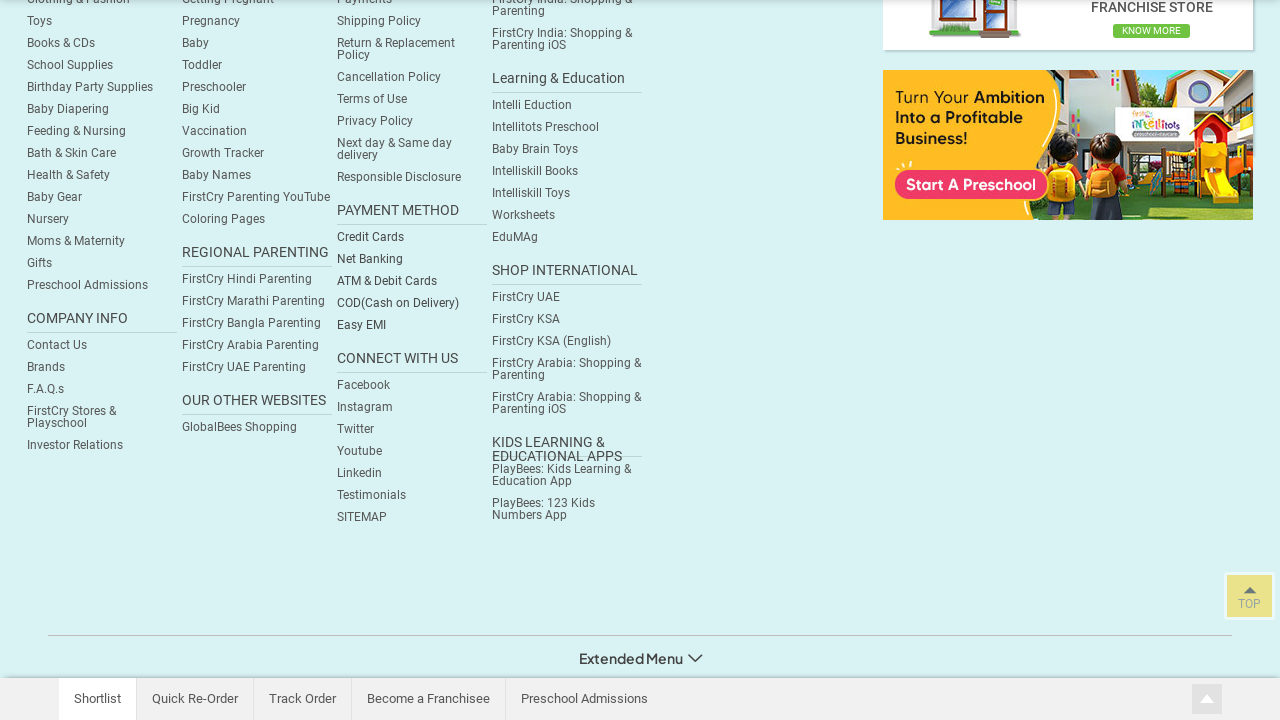